Tests drag and drop functionality on jQuery UI demo page by dragging an element from source to destination

Starting URL: https://jqueryui.com/droppable/

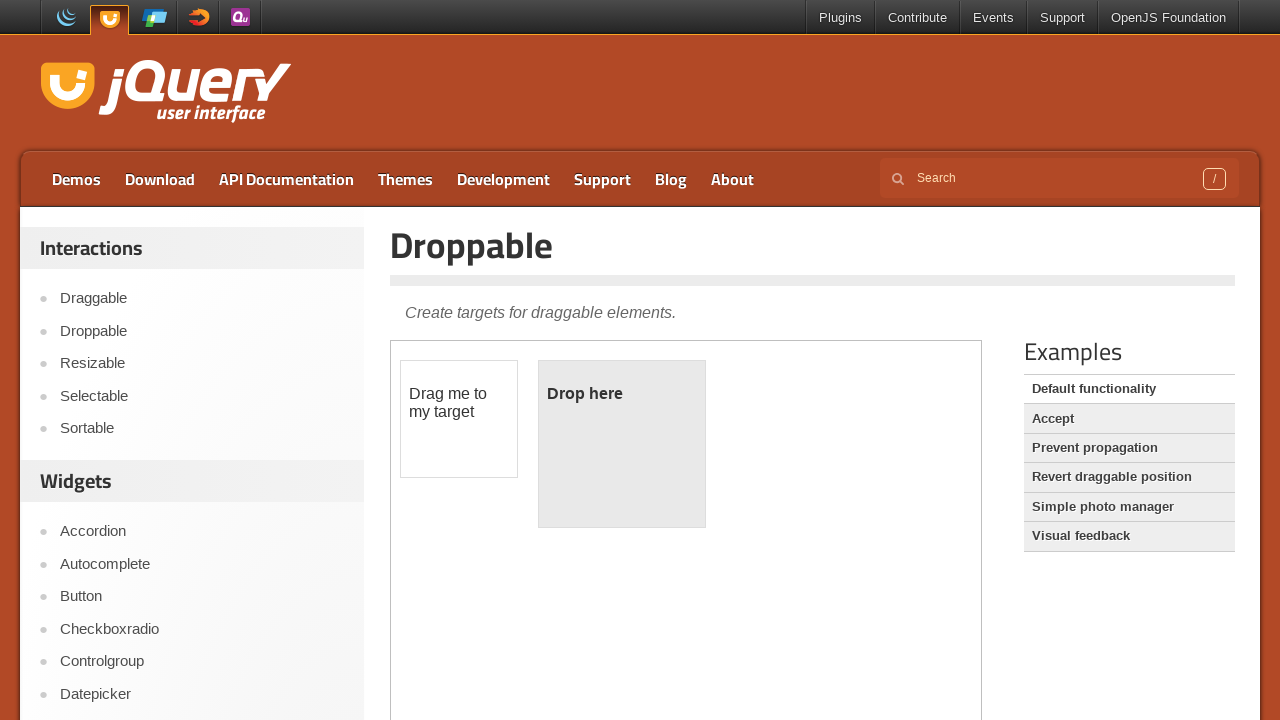

Located the first iframe containing the drag and drop demo
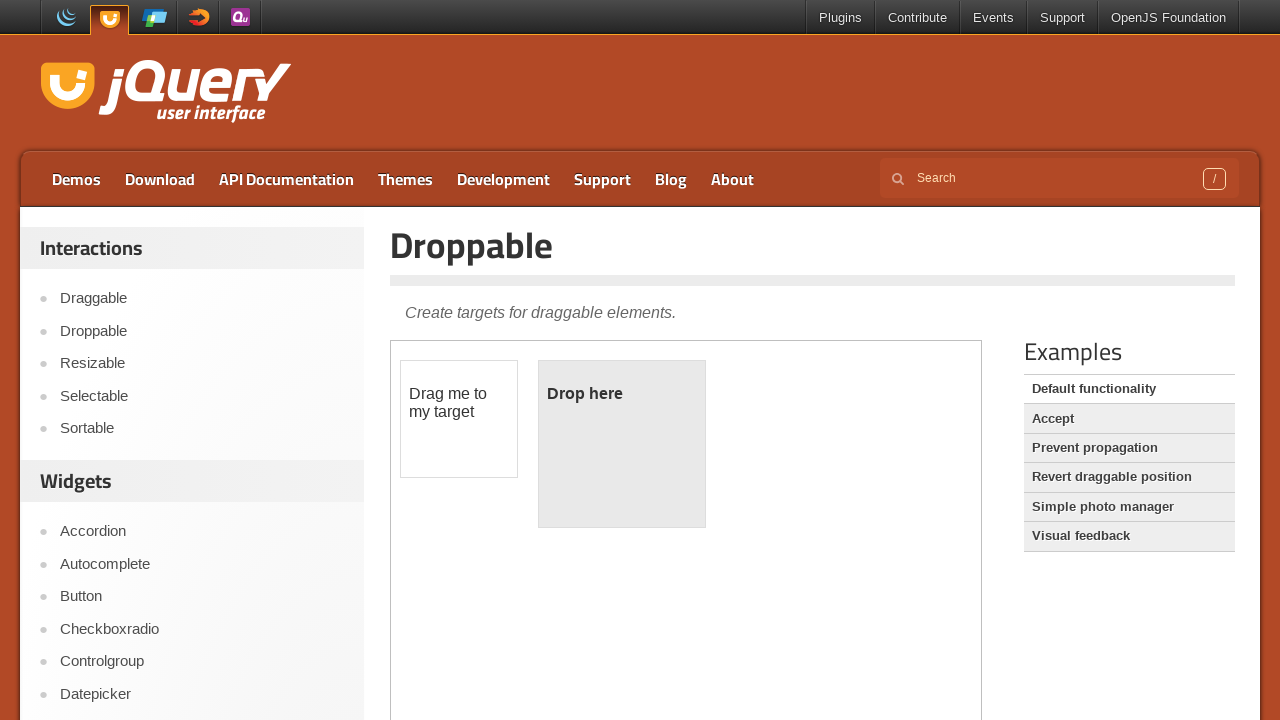

Got the content frame from iframe owner
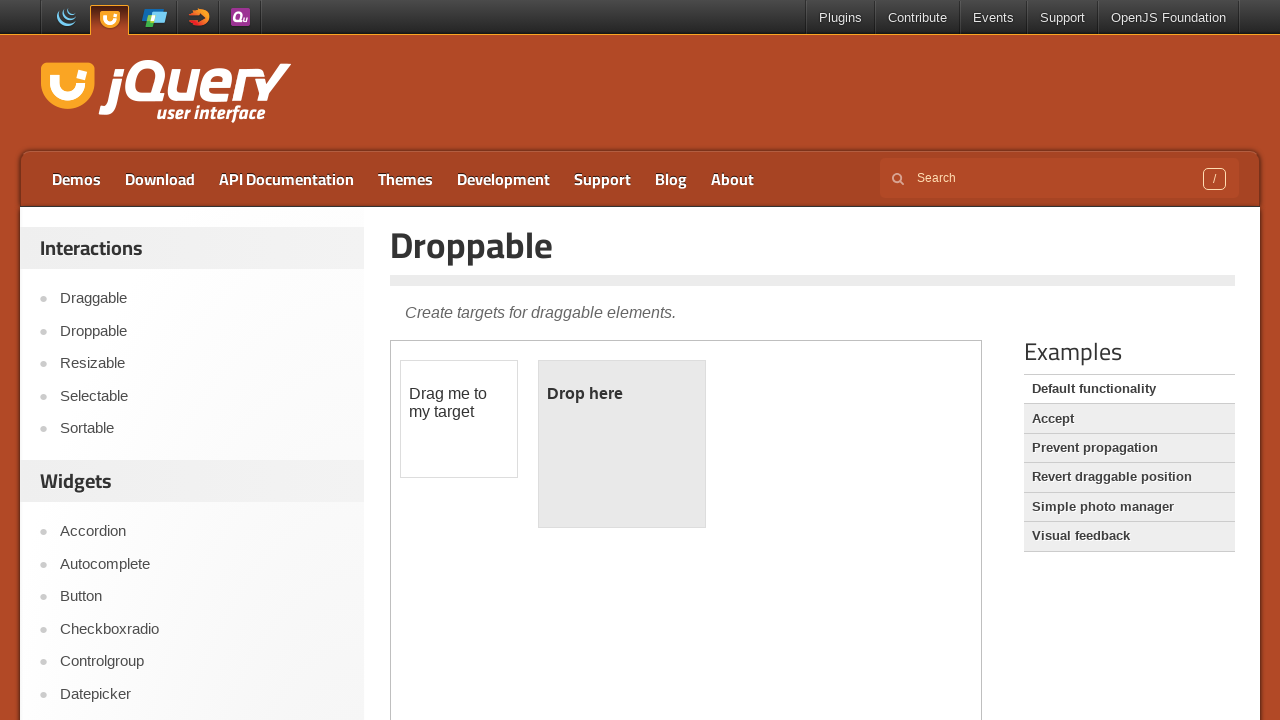

Located the draggable element
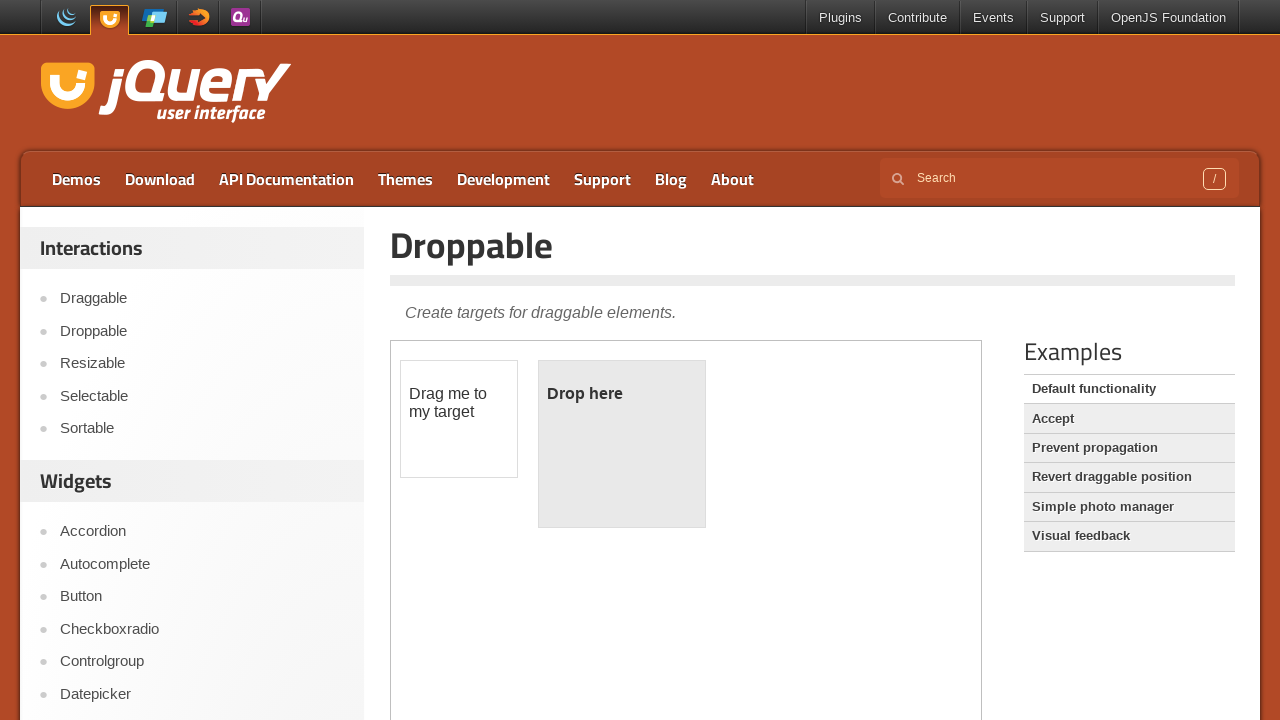

Located the droppable element
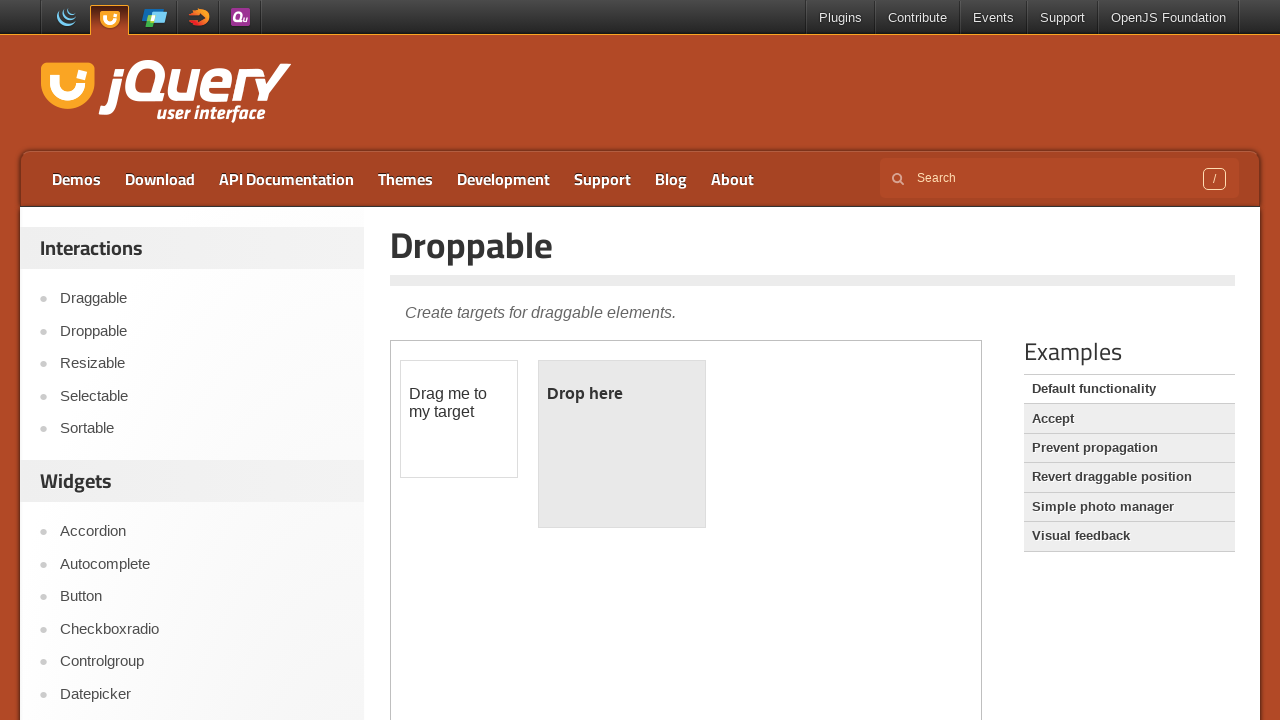

Performed drag and drop from source to destination at (622, 444)
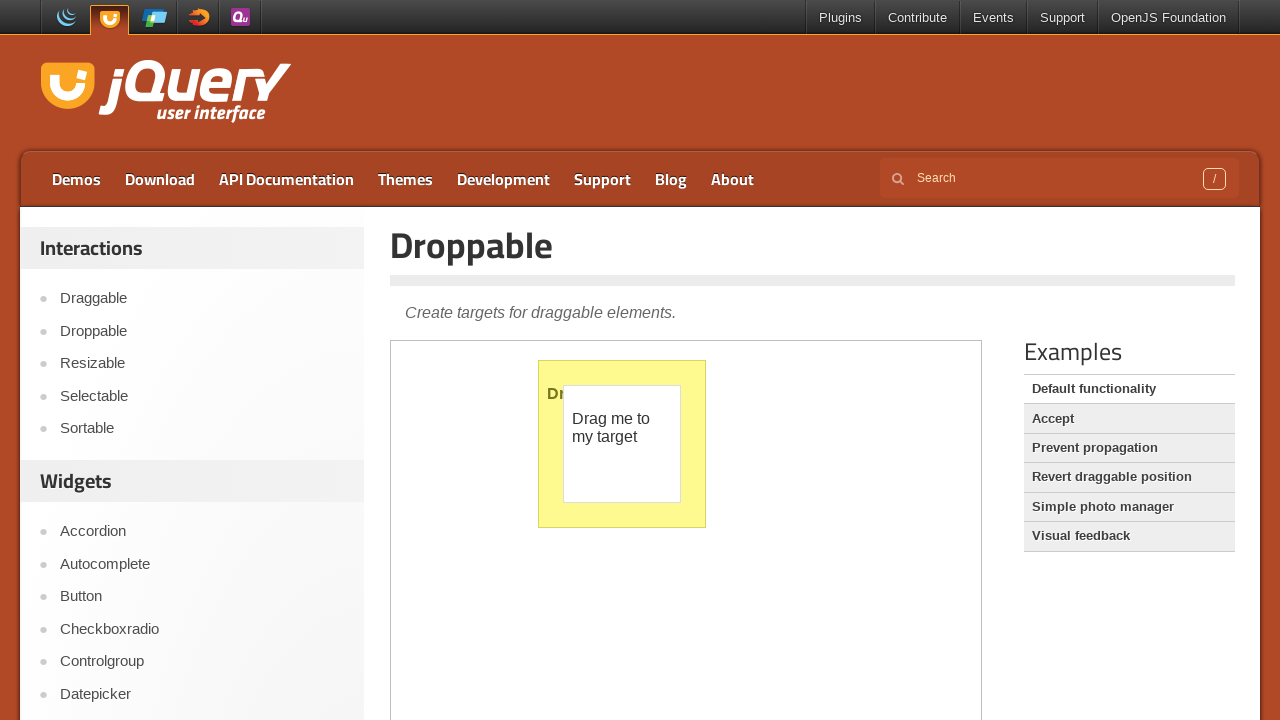

Verified drop was successful - droppable element now displays 'Dropped!' text
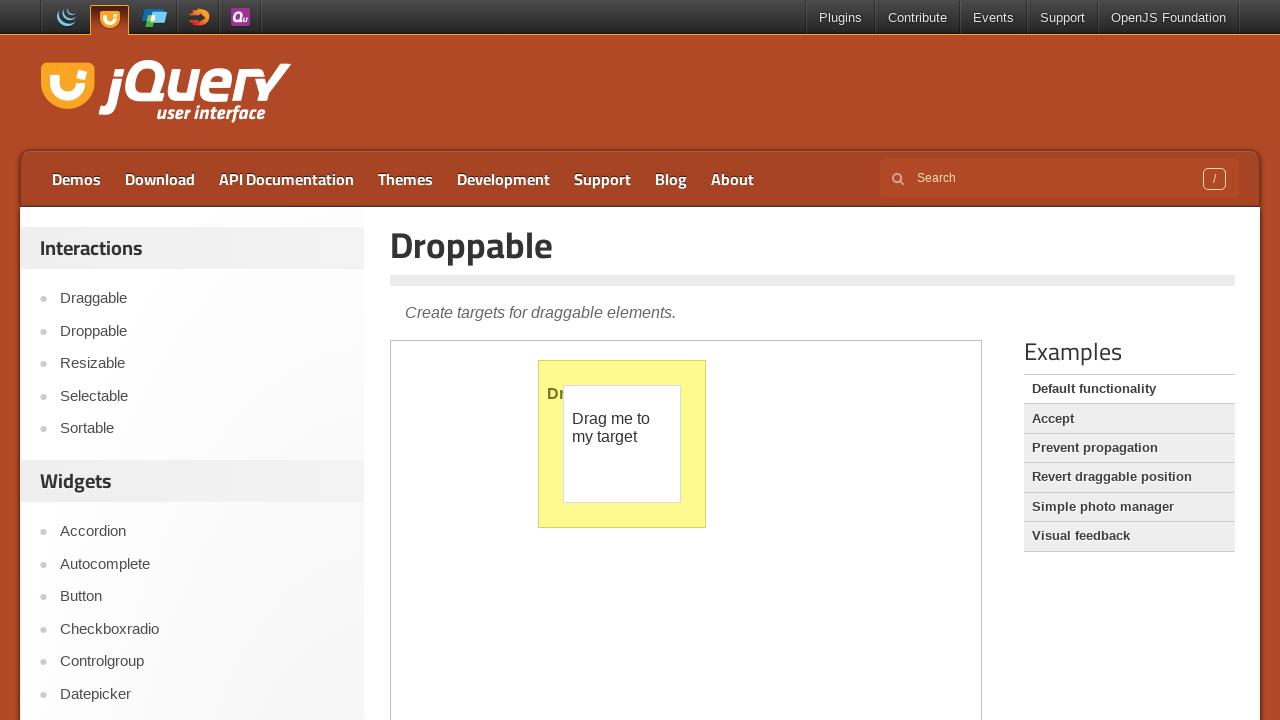

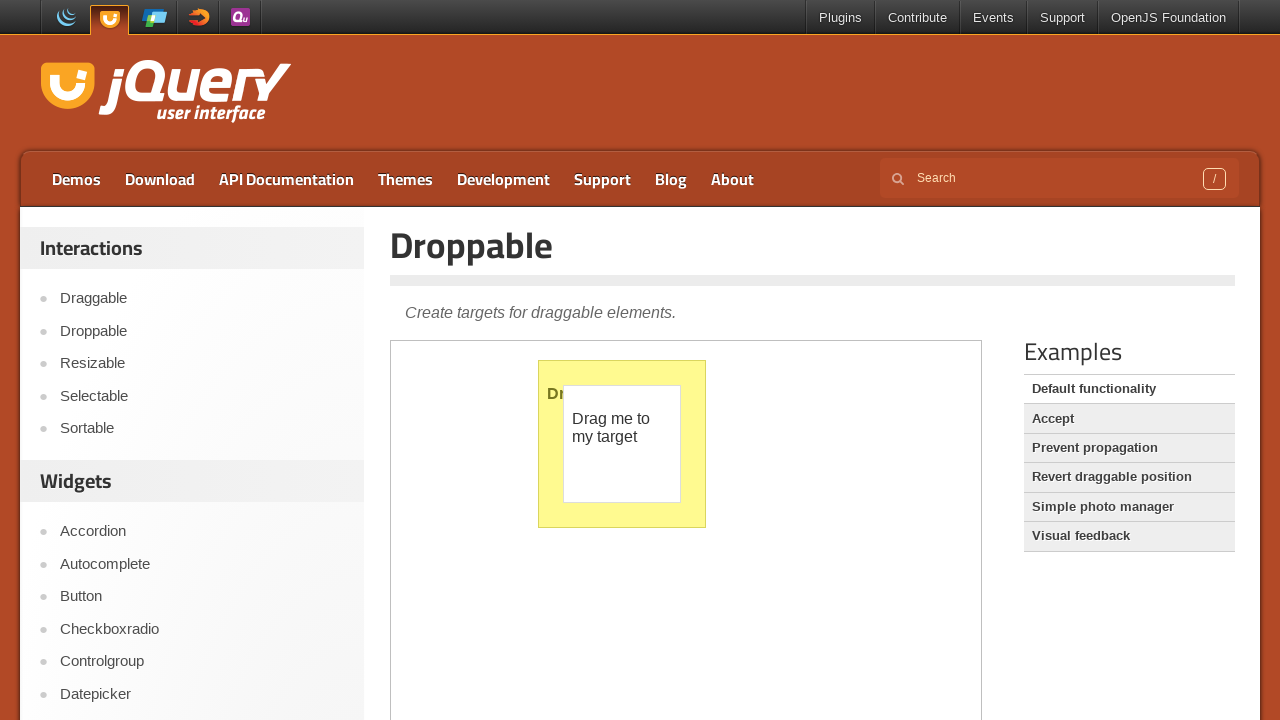